Tests the Python.org search by entering "string" in the search field and clicking the submit button

Starting URL: http://www.python.org

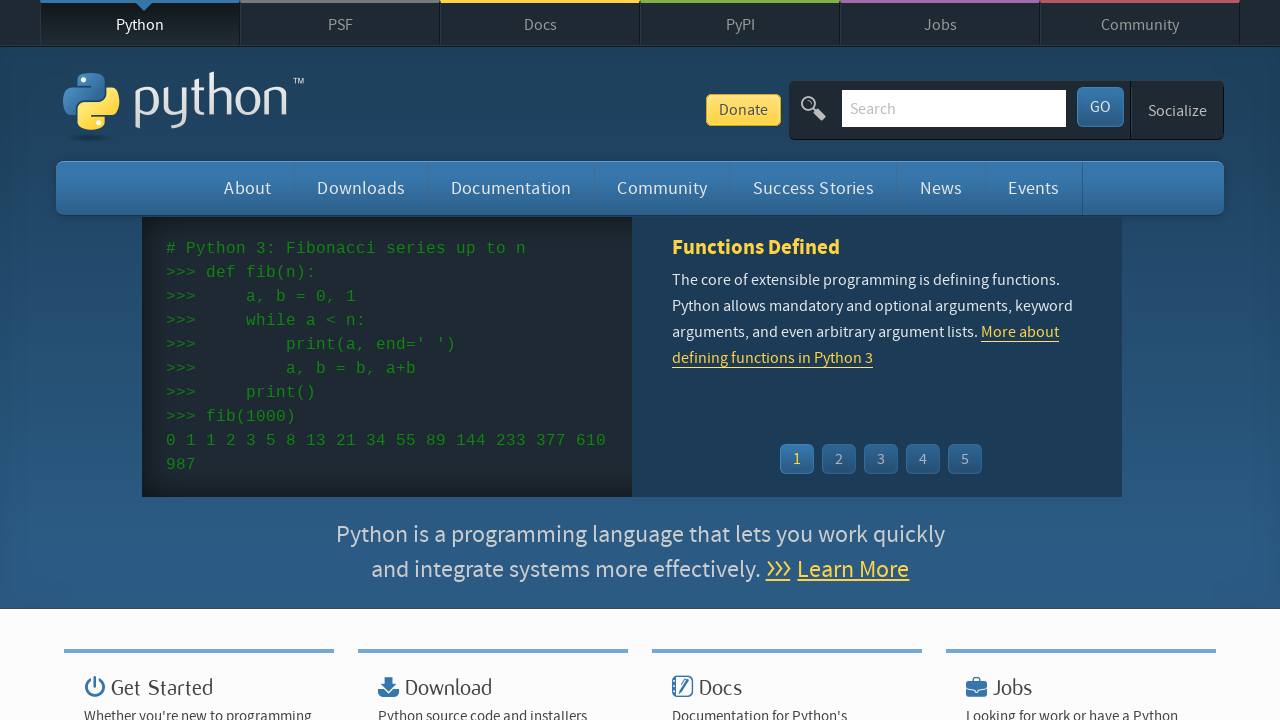

Filled search field with 'string' on #id-search-field
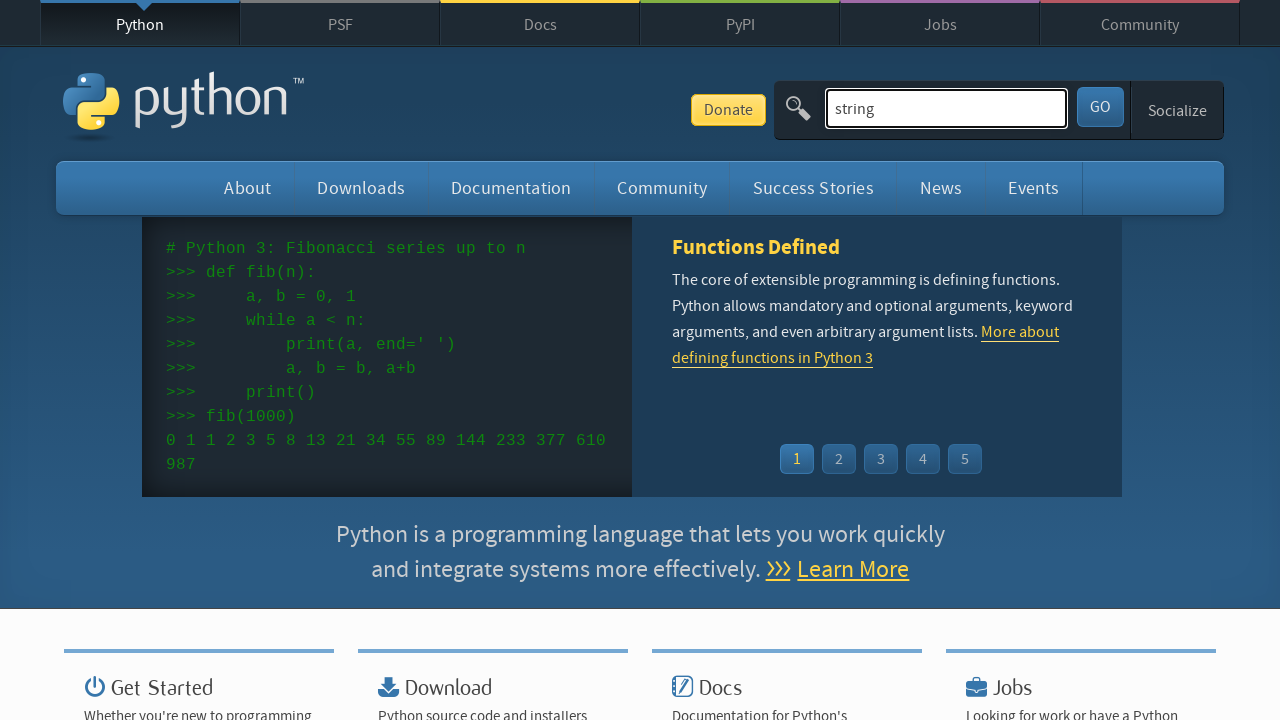

Clicked submit button to perform search at (1100, 107) on #submit
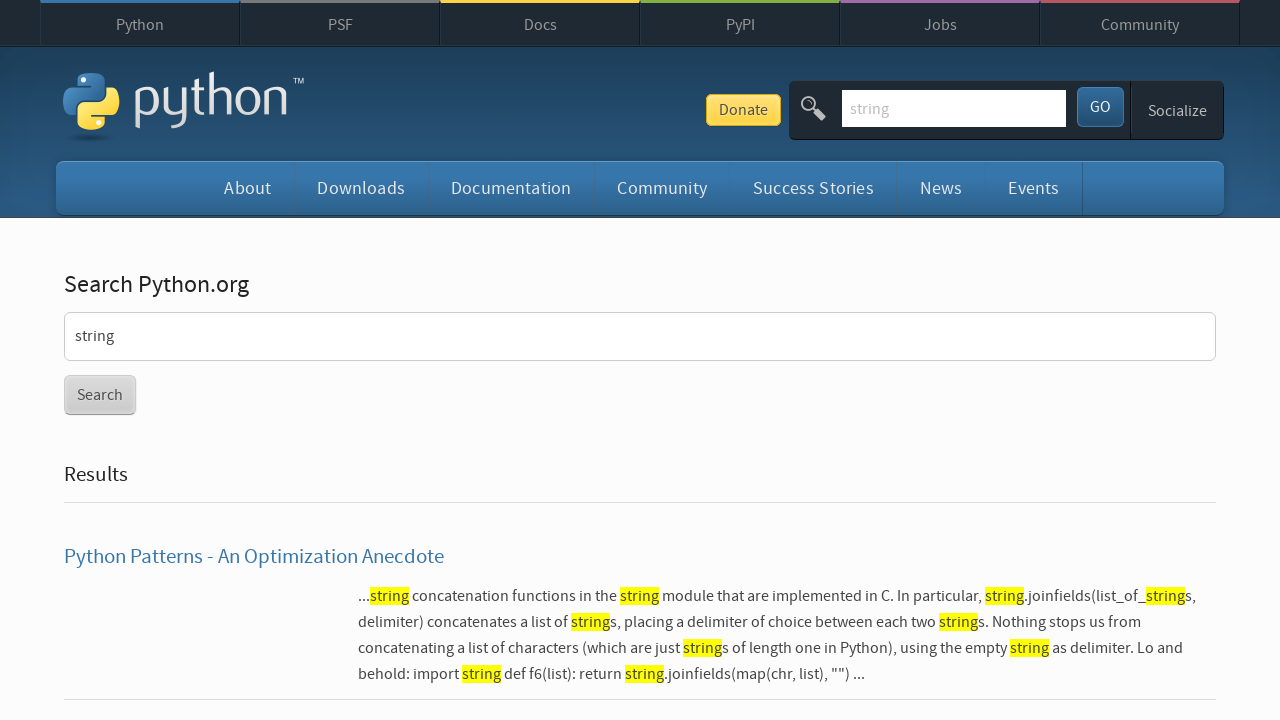

Search results page loaded
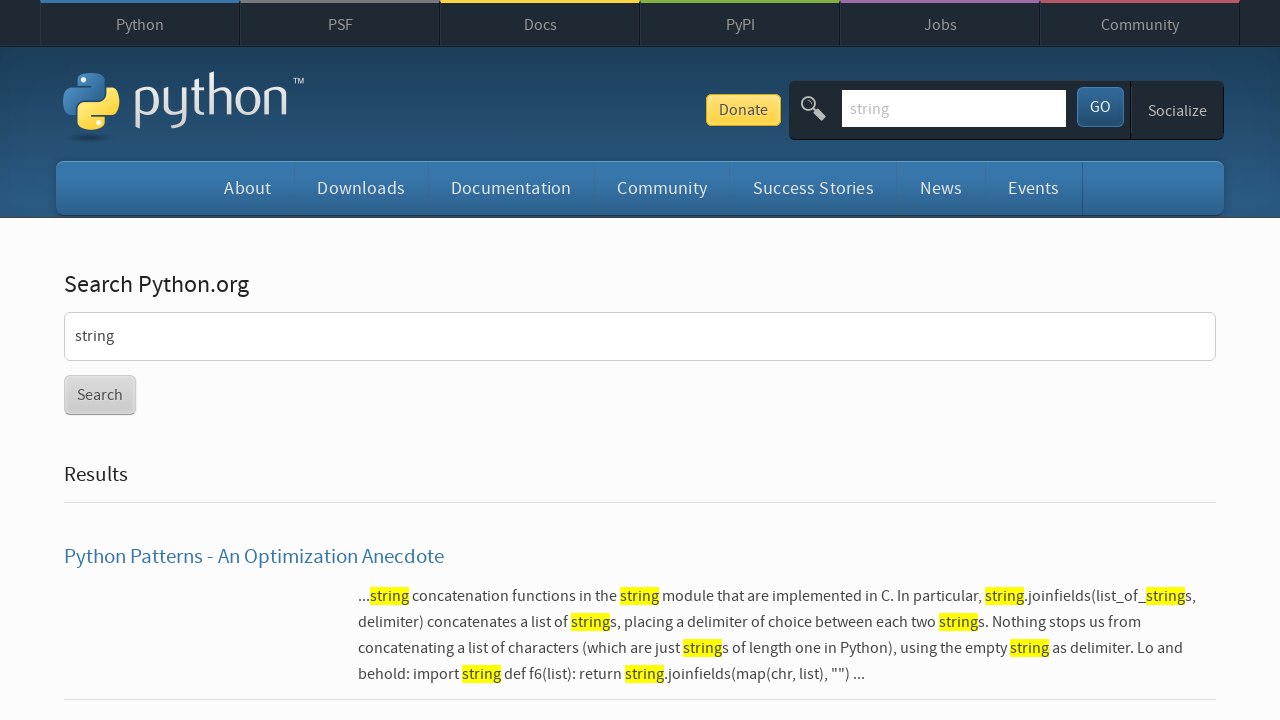

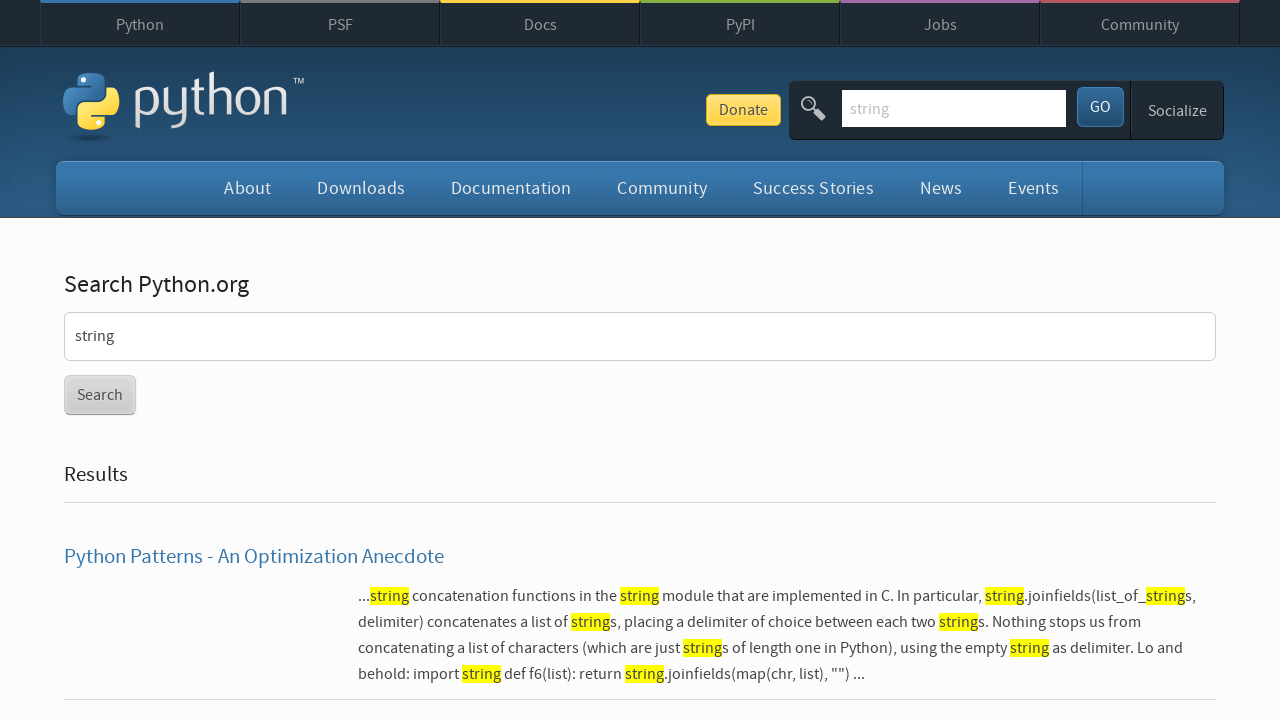